Navigates to QACart website, maximizes the browser window, and retrieves the page title to verify the page loaded correctly.

Starting URL: https://www.qacart.com/

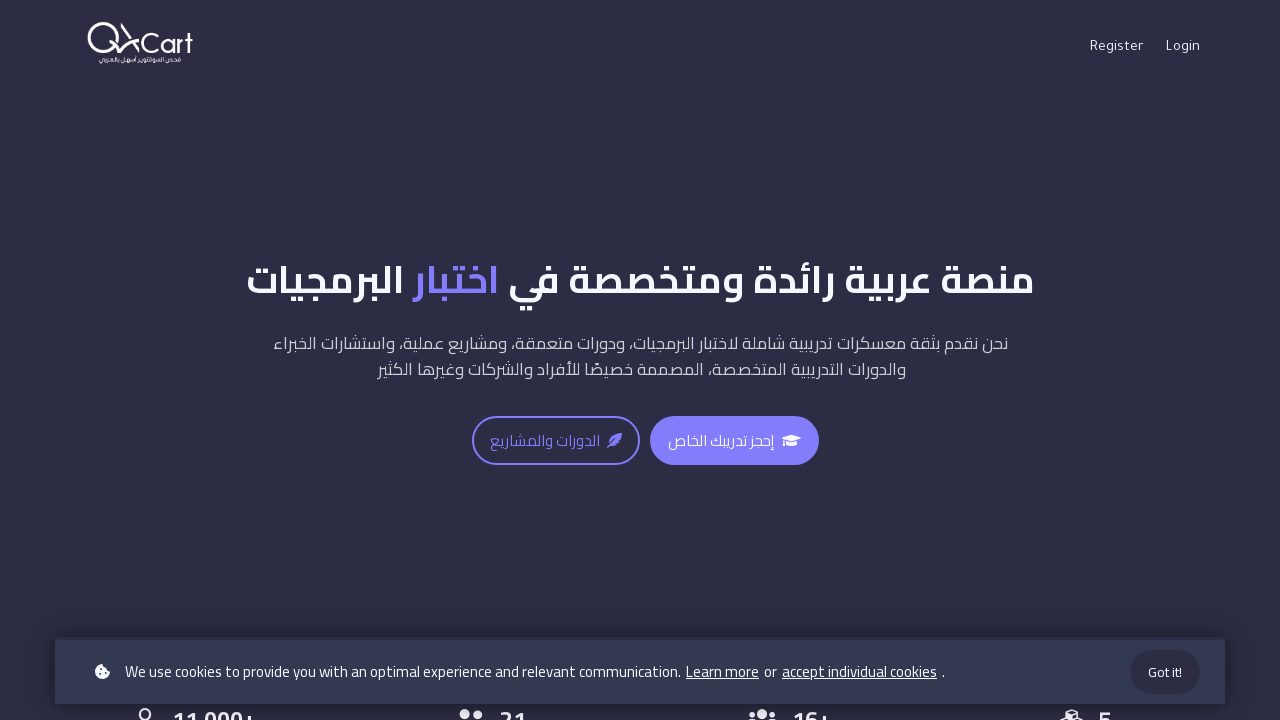

Set viewport size to 1920x1080
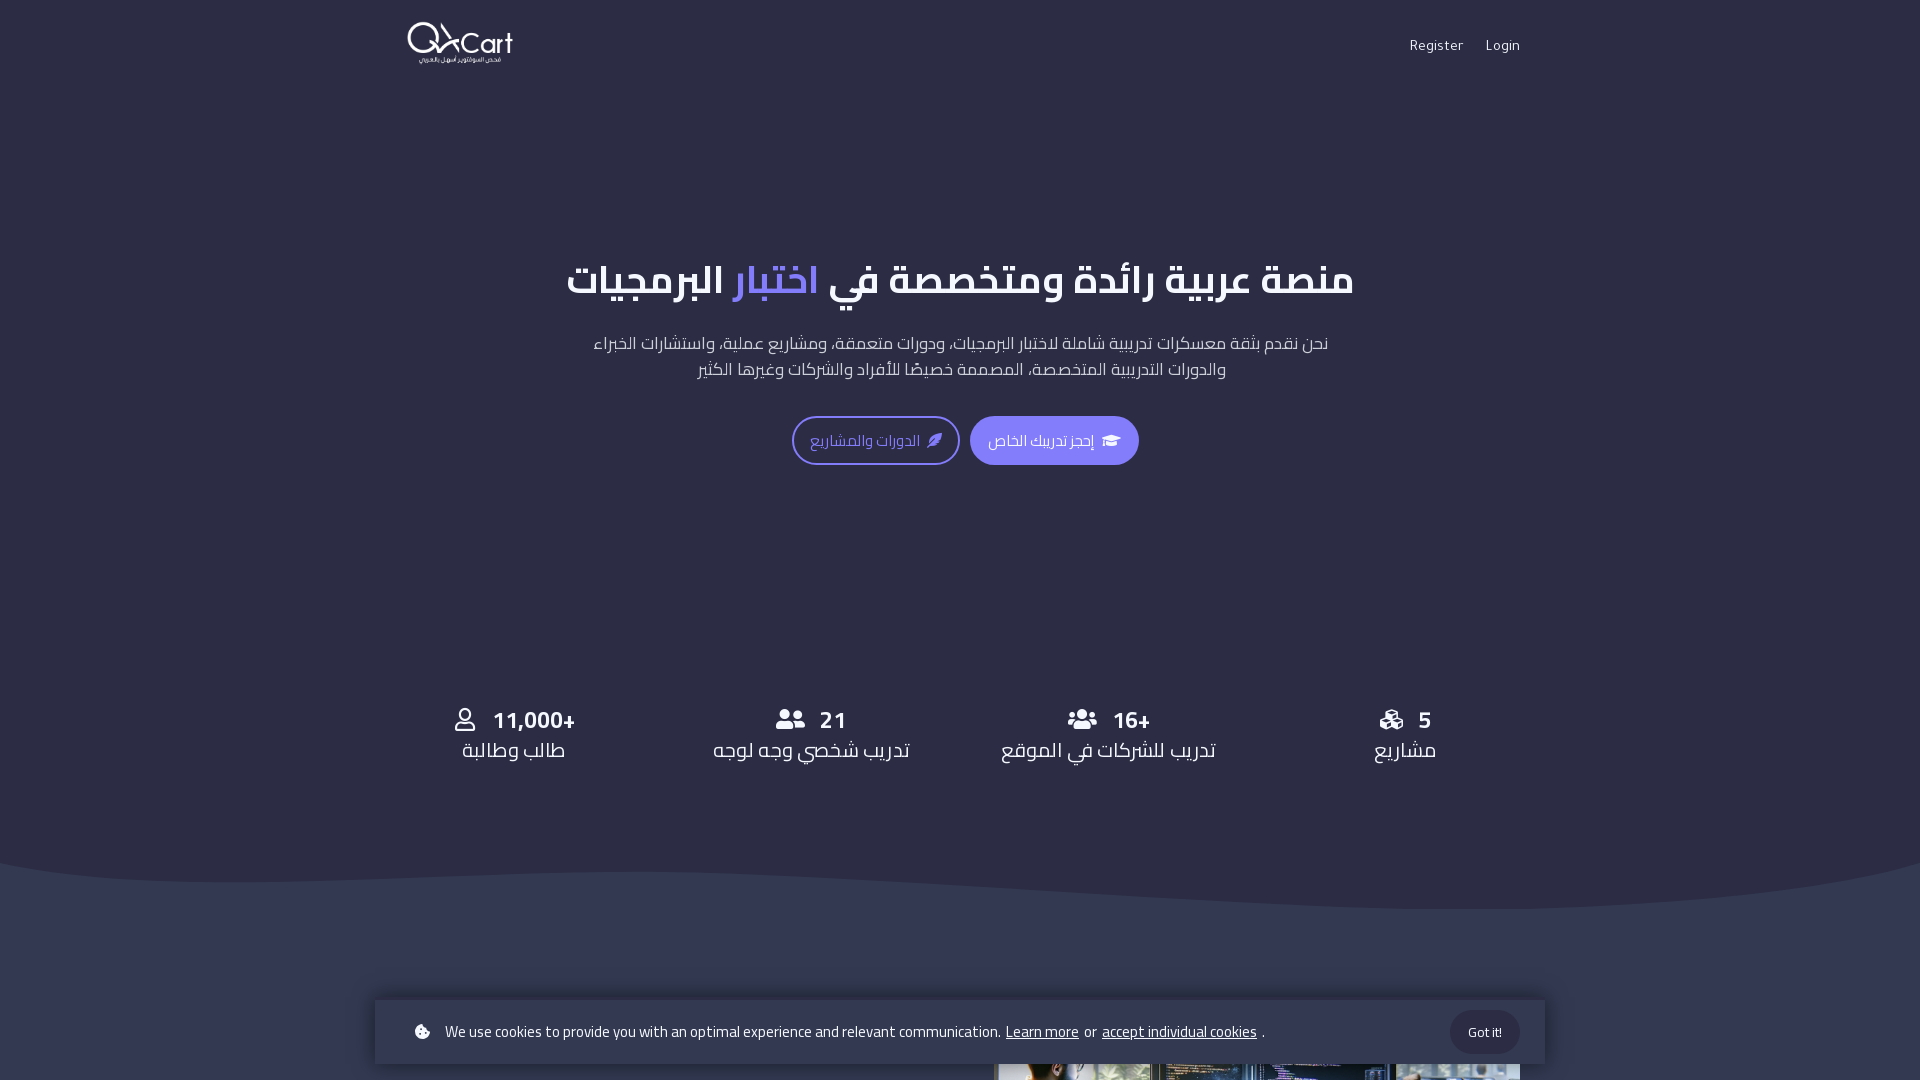

Retrieved page title: متخصصون في فحص السوفتوير
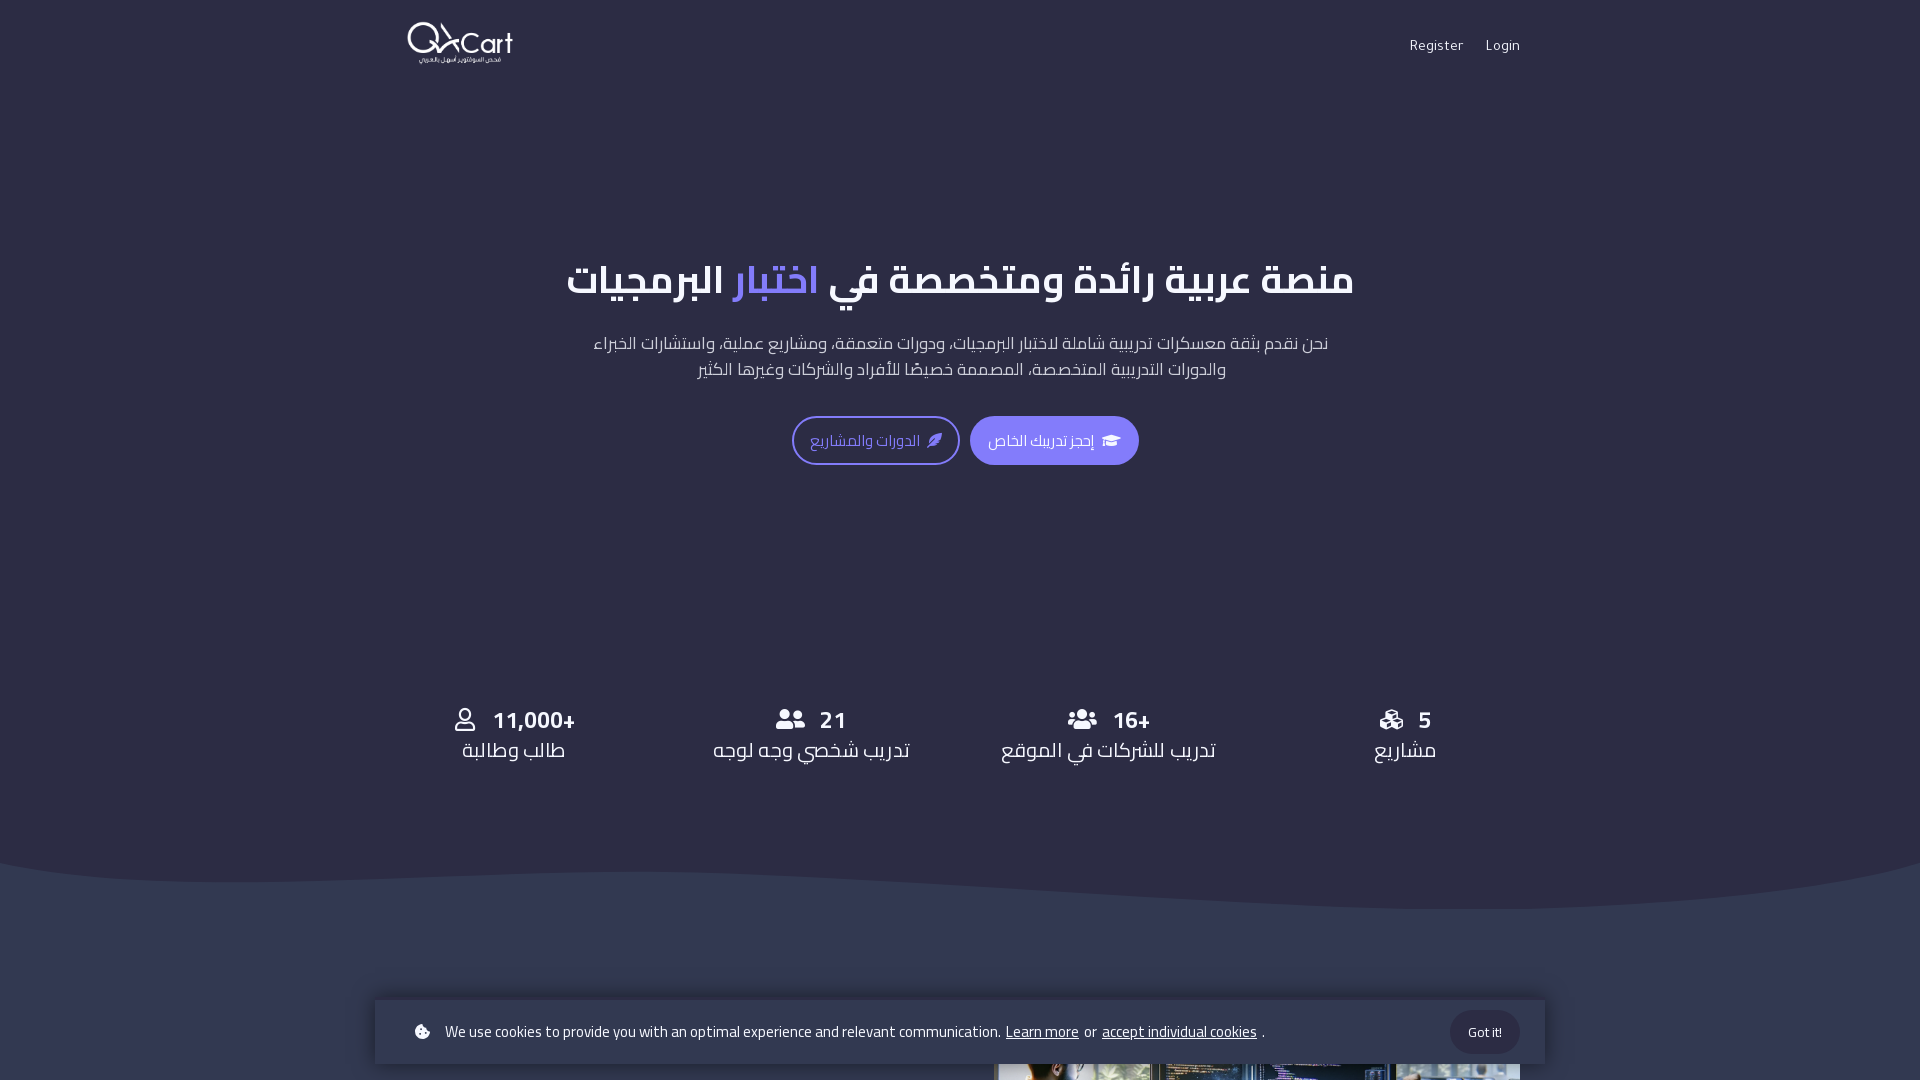

Page fully loaded - domcontentloaded state reached
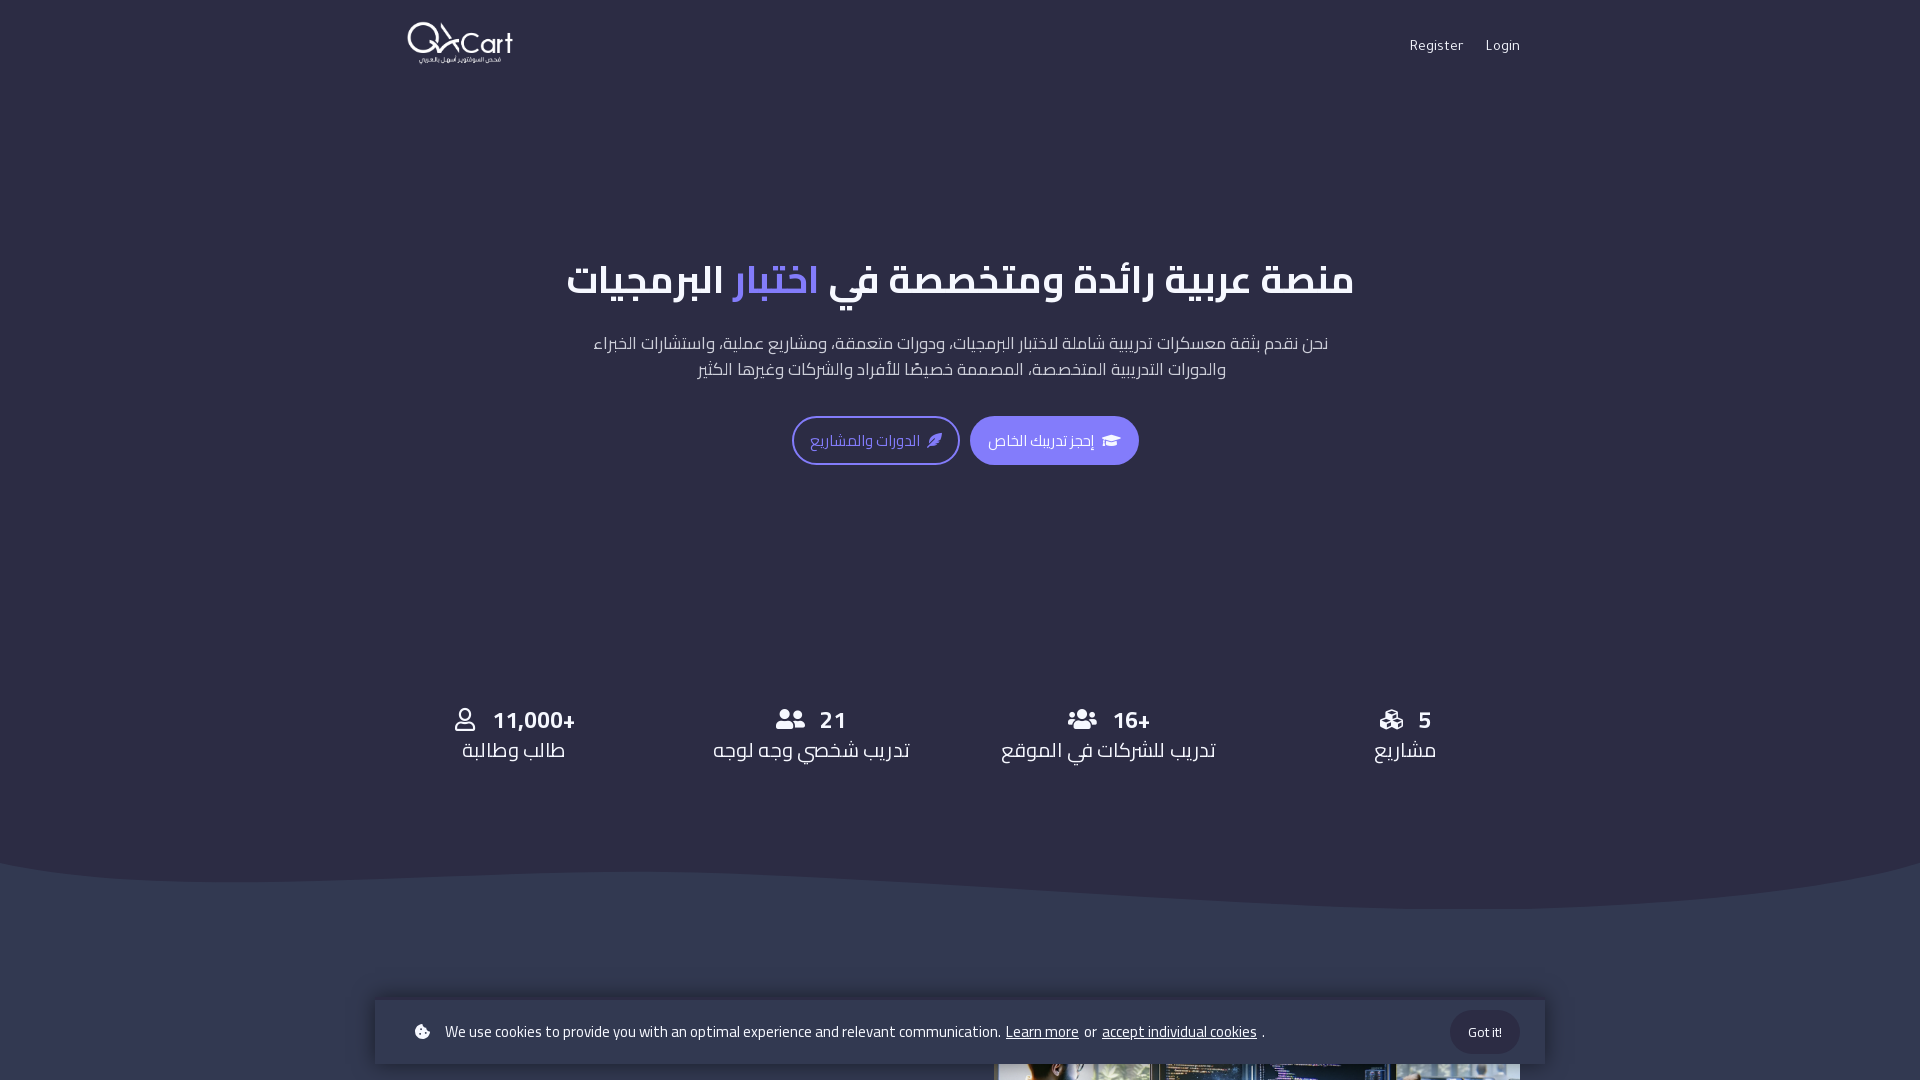

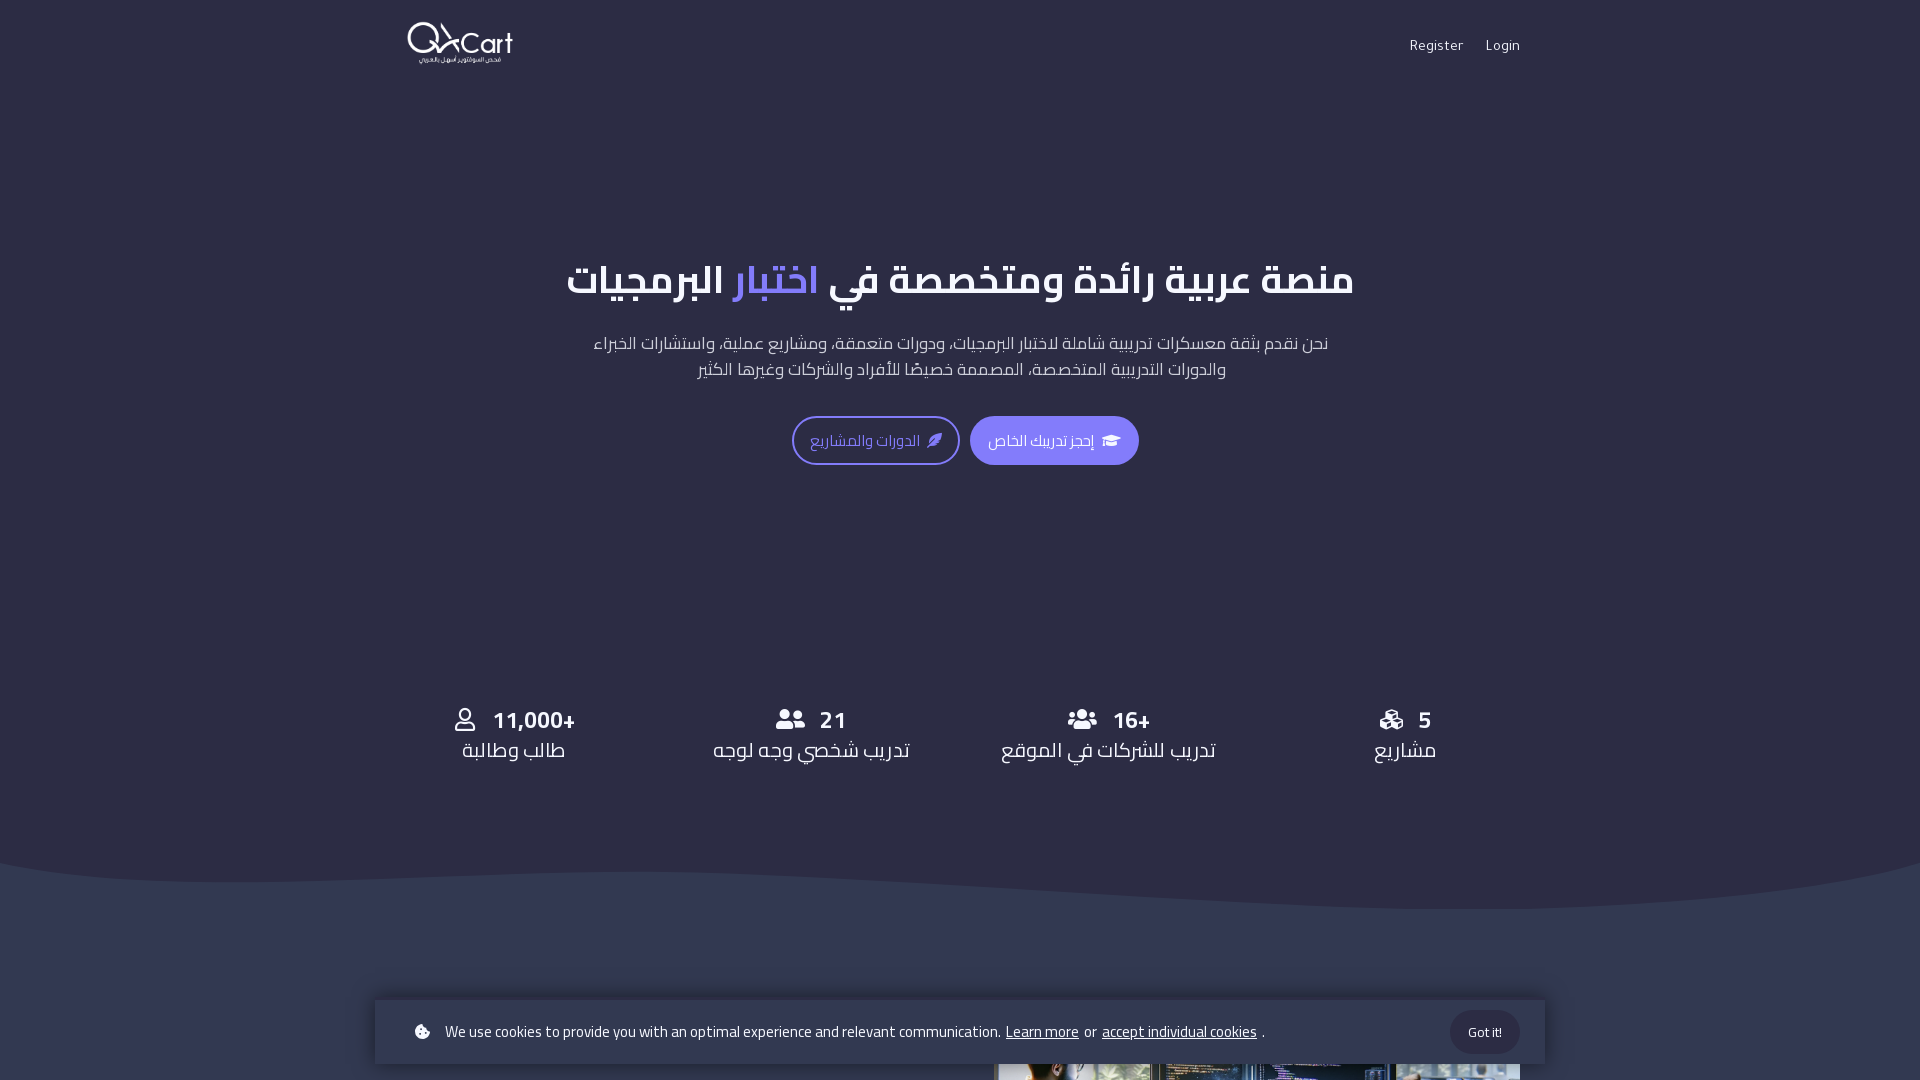